Tests filtering to display all todo items after applying other filters

Starting URL: https://demo.playwright.dev/todomvc

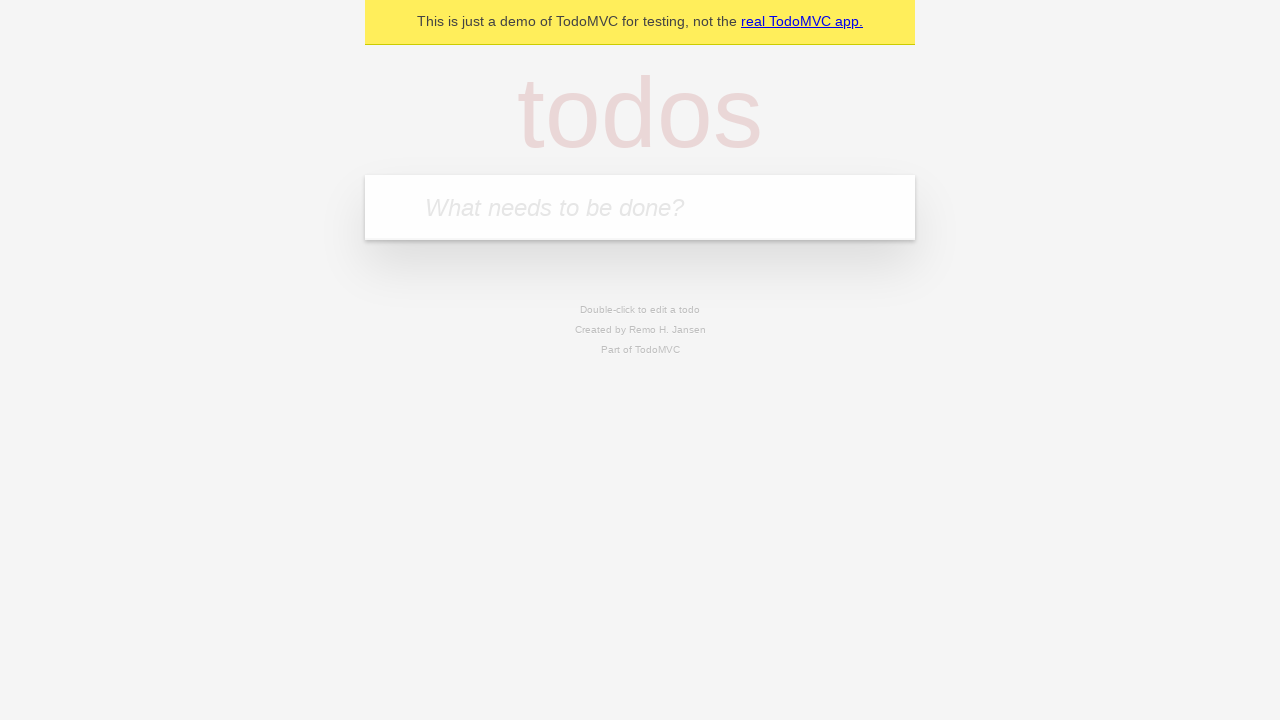

Located the 'What needs to be done?' input field
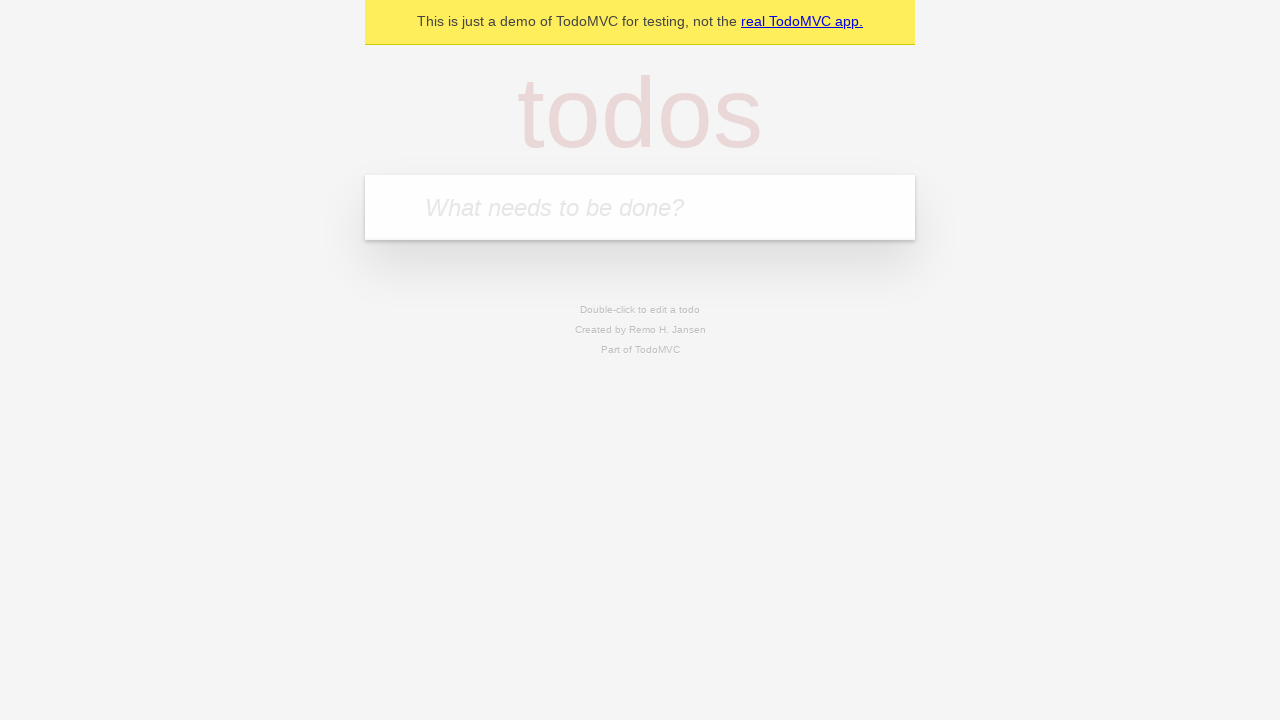

Filled input with 'buy some cheese' on internal:attr=[placeholder="What needs to be done?"i]
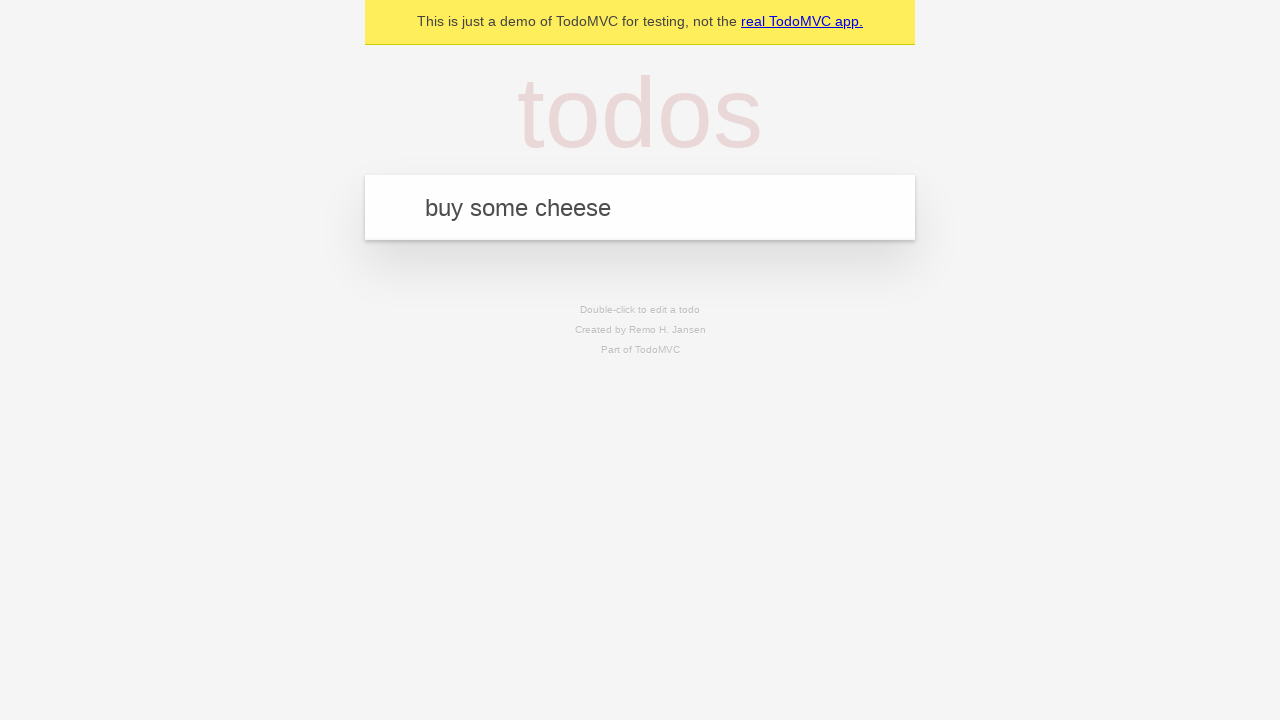

Pressed Enter to create first todo item on internal:attr=[placeholder="What needs to be done?"i]
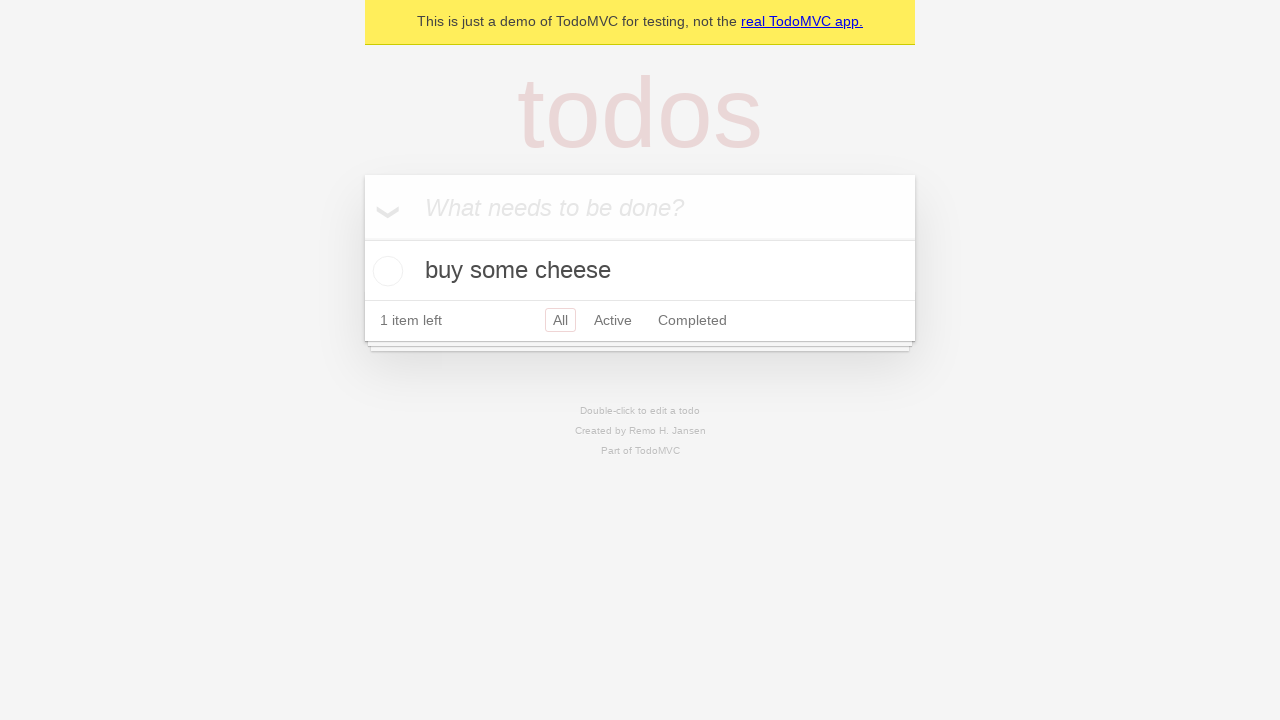

Filled input with 'feed the cat' on internal:attr=[placeholder="What needs to be done?"i]
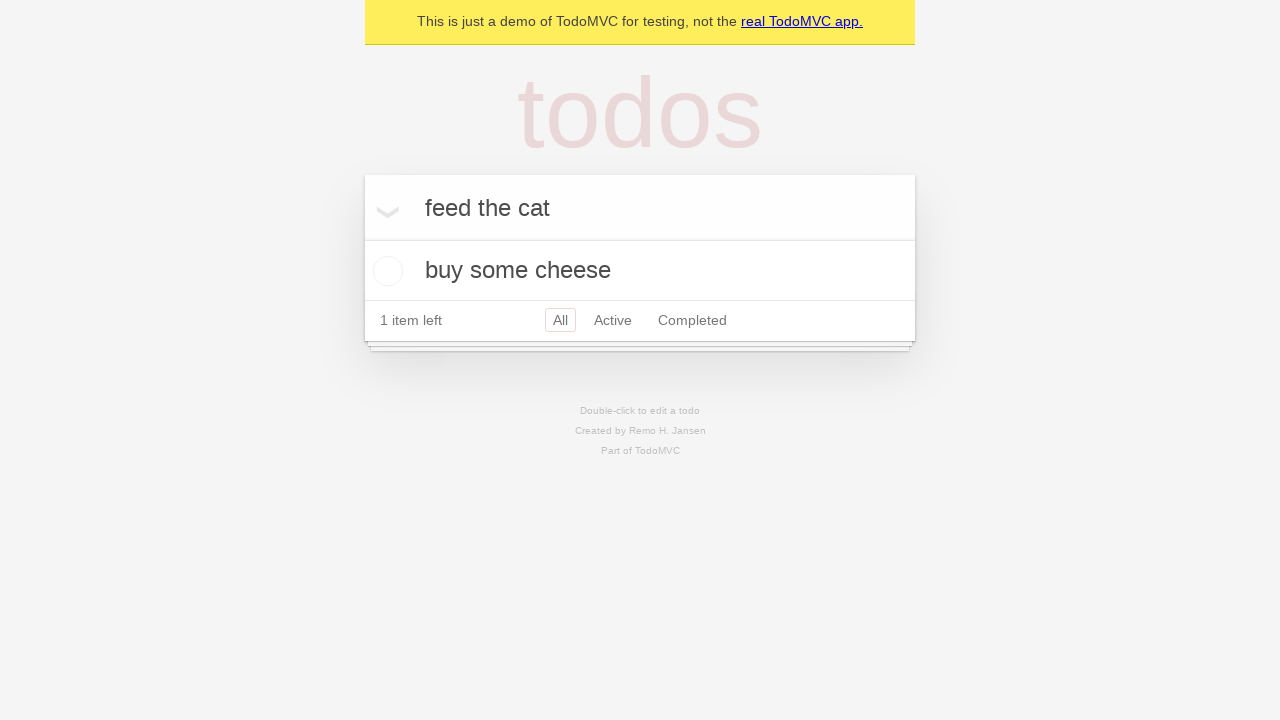

Pressed Enter to create second todo item on internal:attr=[placeholder="What needs to be done?"i]
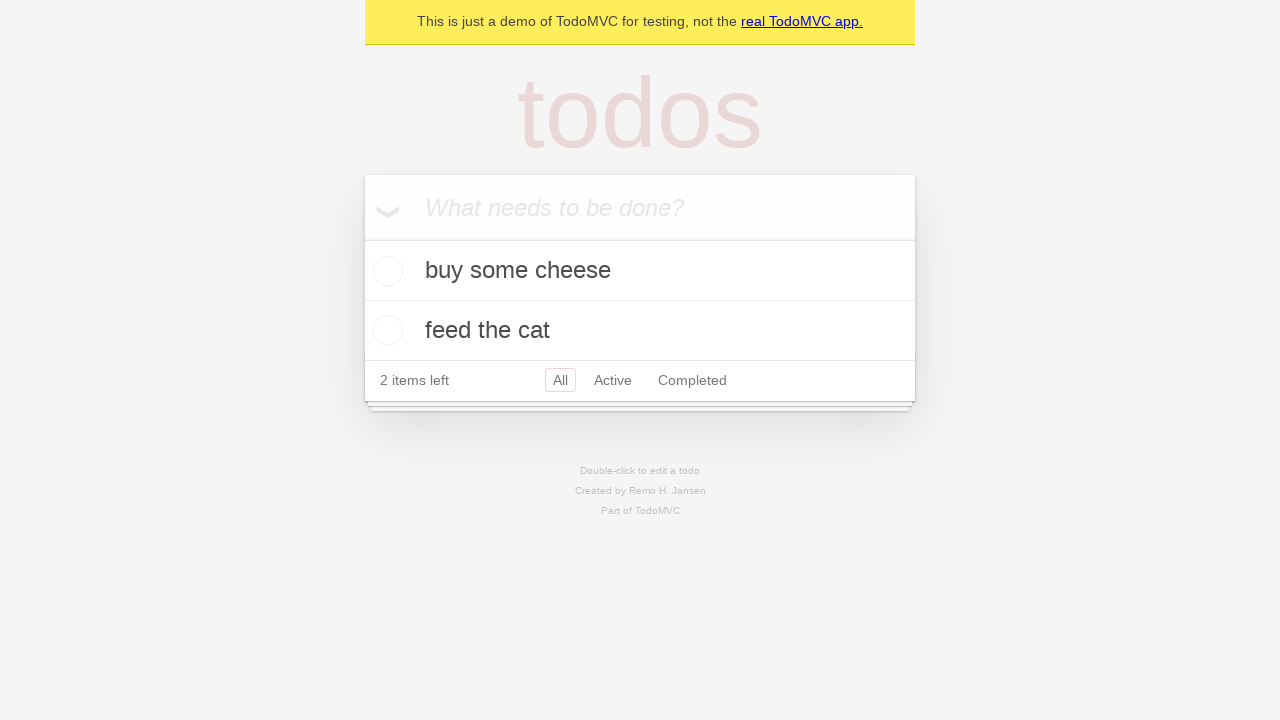

Filled input with 'book a doctors appointment' on internal:attr=[placeholder="What needs to be done?"i]
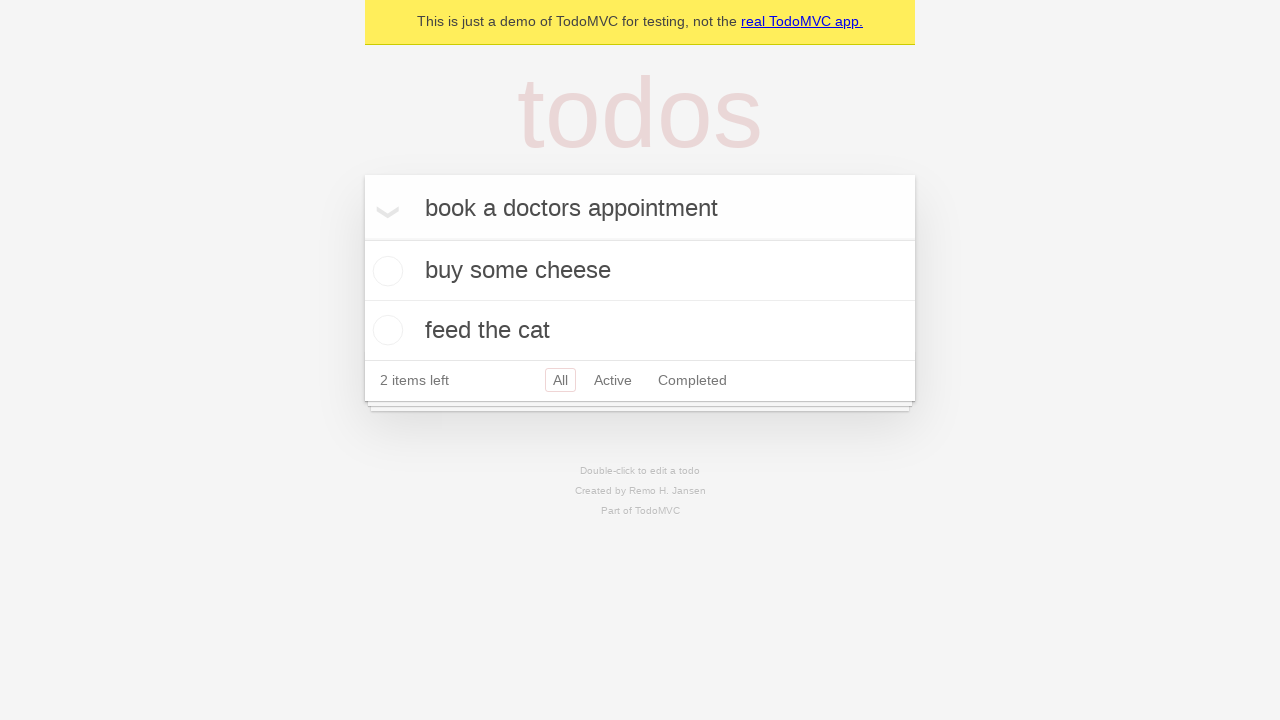

Pressed Enter to create third todo item on internal:attr=[placeholder="What needs to be done?"i]
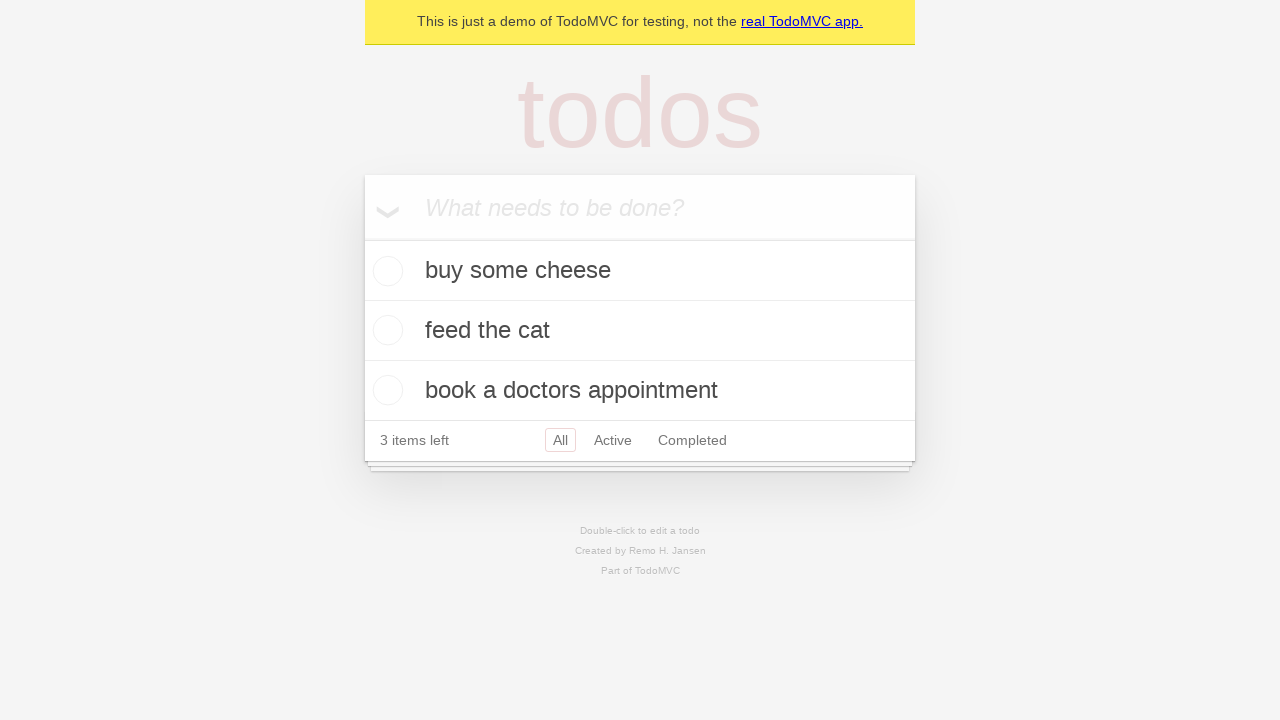

Waited for todo items to appear on the page
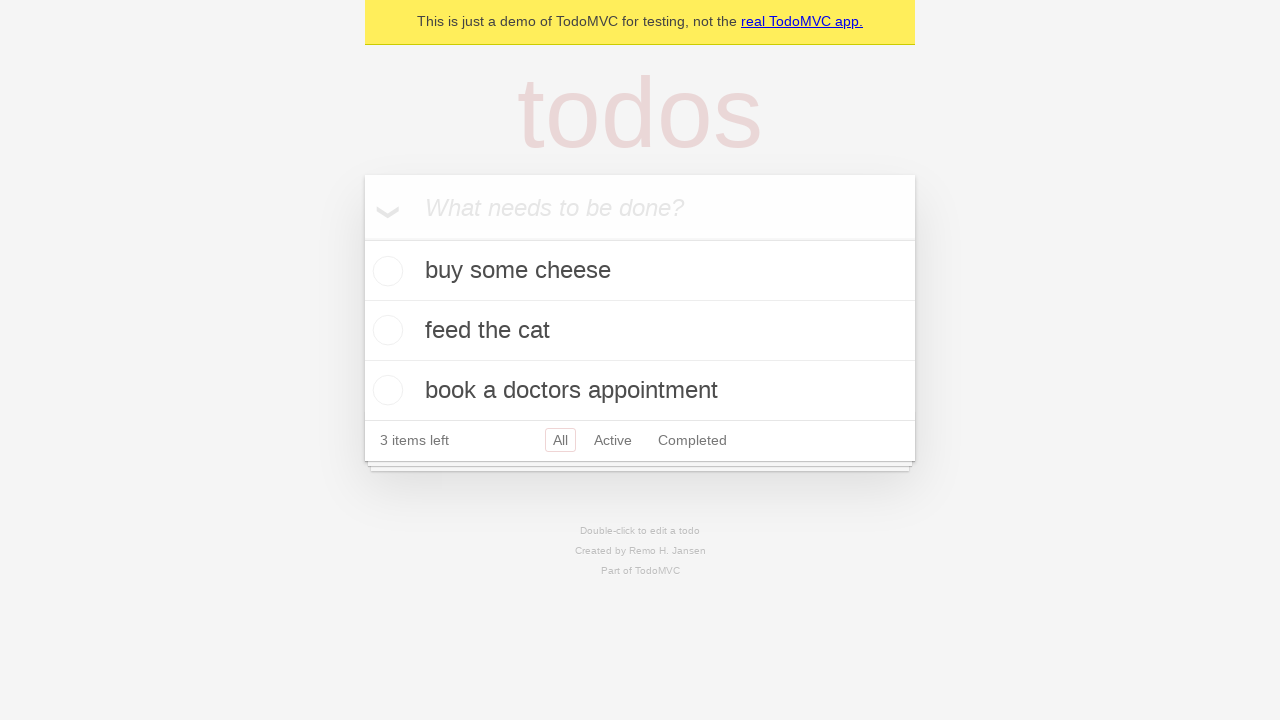

Checked the second todo item as completed at (385, 330) on internal:testid=[data-testid="todo-item"s] >> nth=1 >> internal:role=checkbox
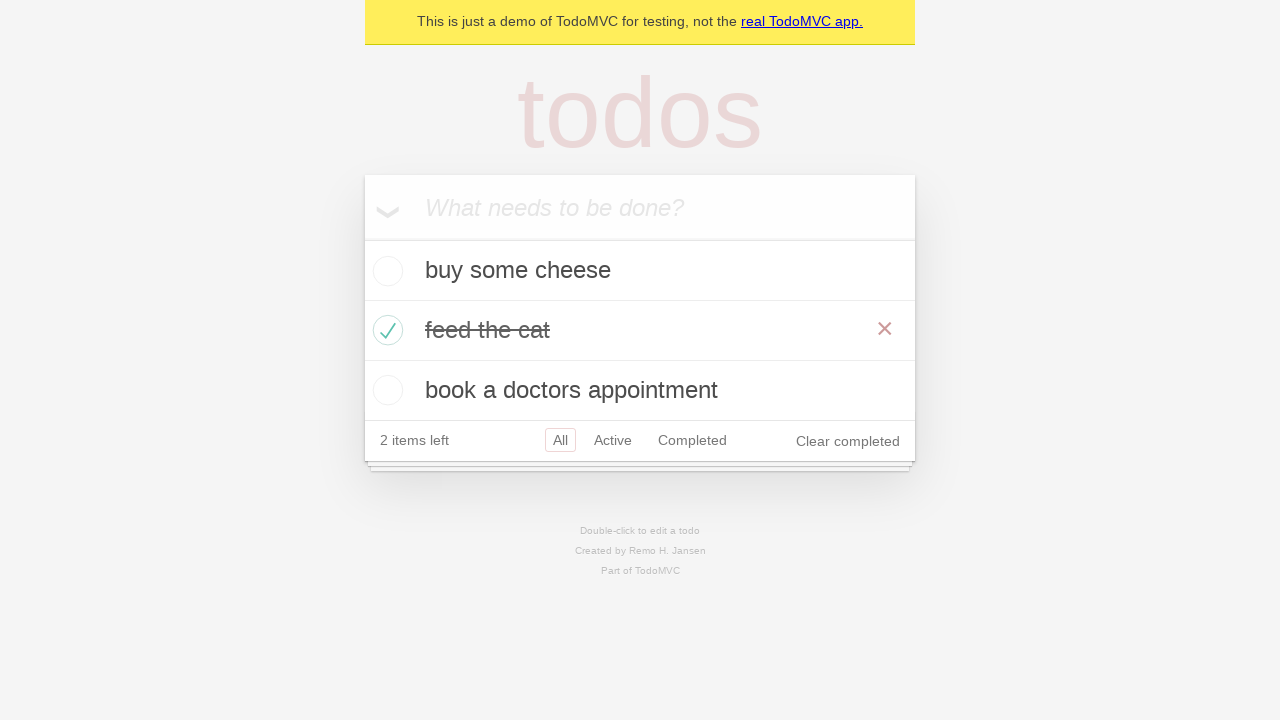

Clicked 'Active' filter to display only active todos at (613, 440) on internal:role=link[name="Active"i]
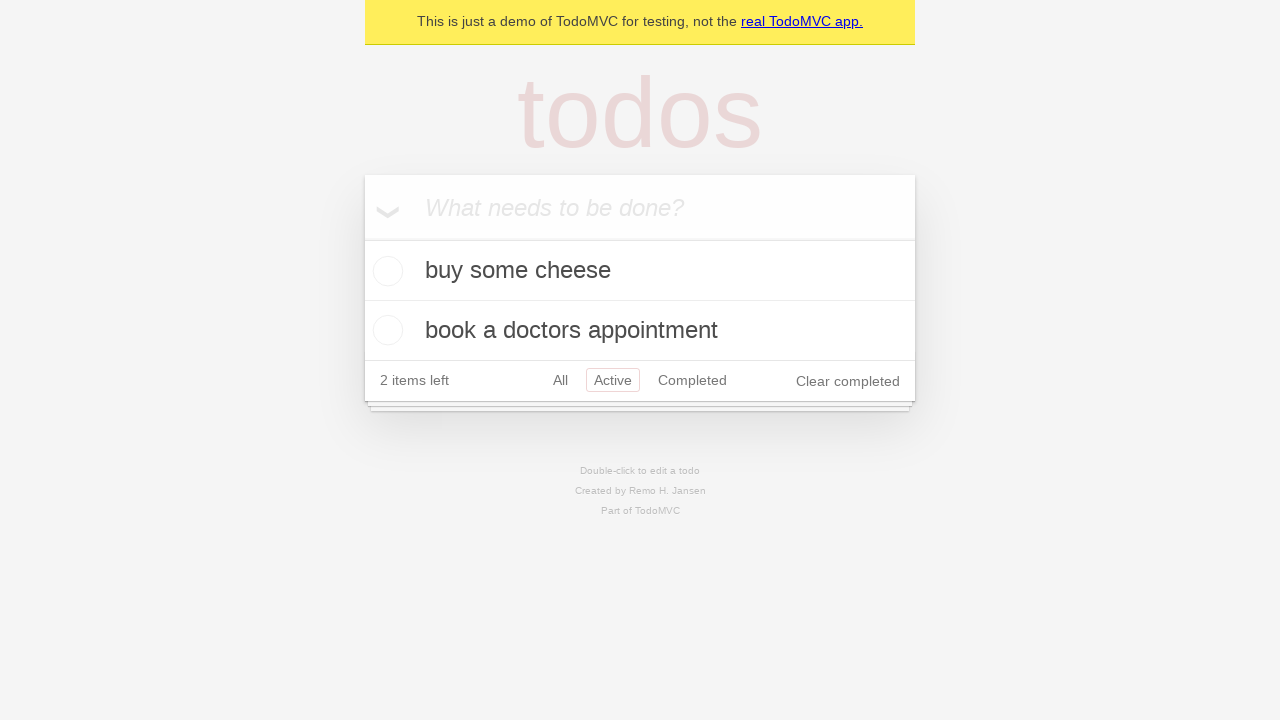

Clicked 'Completed' filter to display only completed todos at (692, 380) on internal:role=link[name="Completed"i]
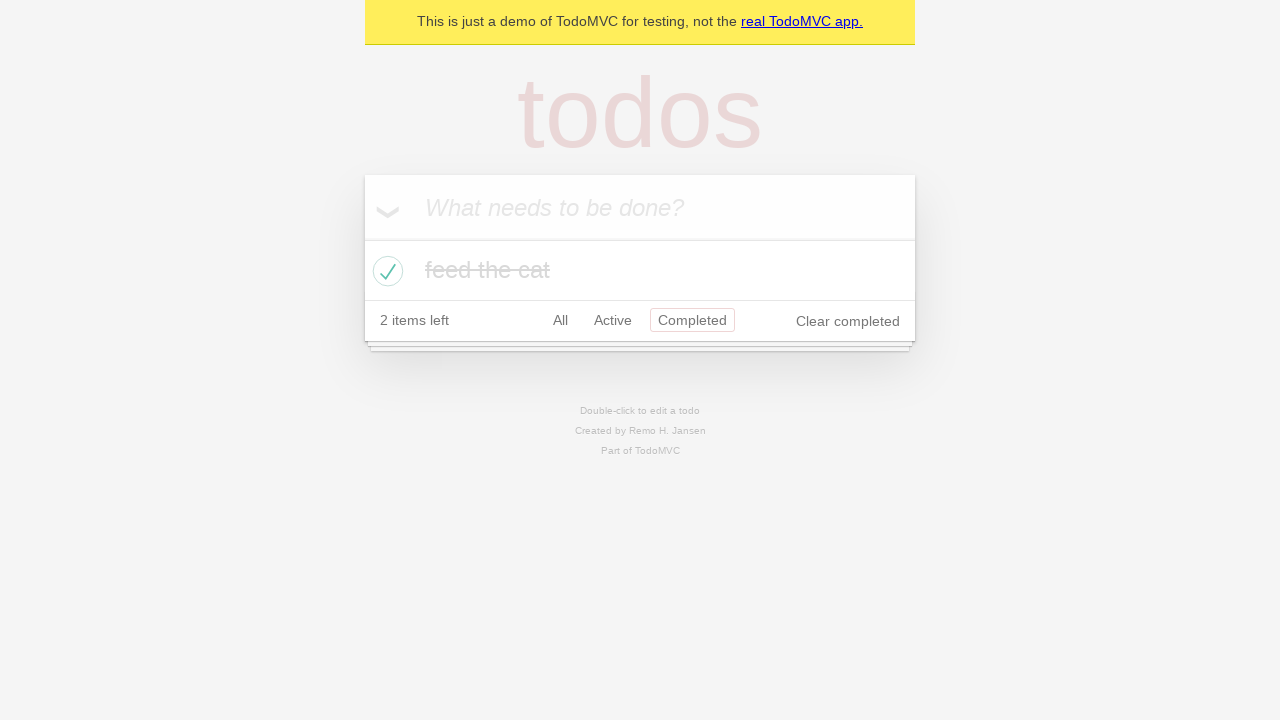

Clicked 'All' filter to display all todo items at (560, 320) on internal:role=link[name="All"i]
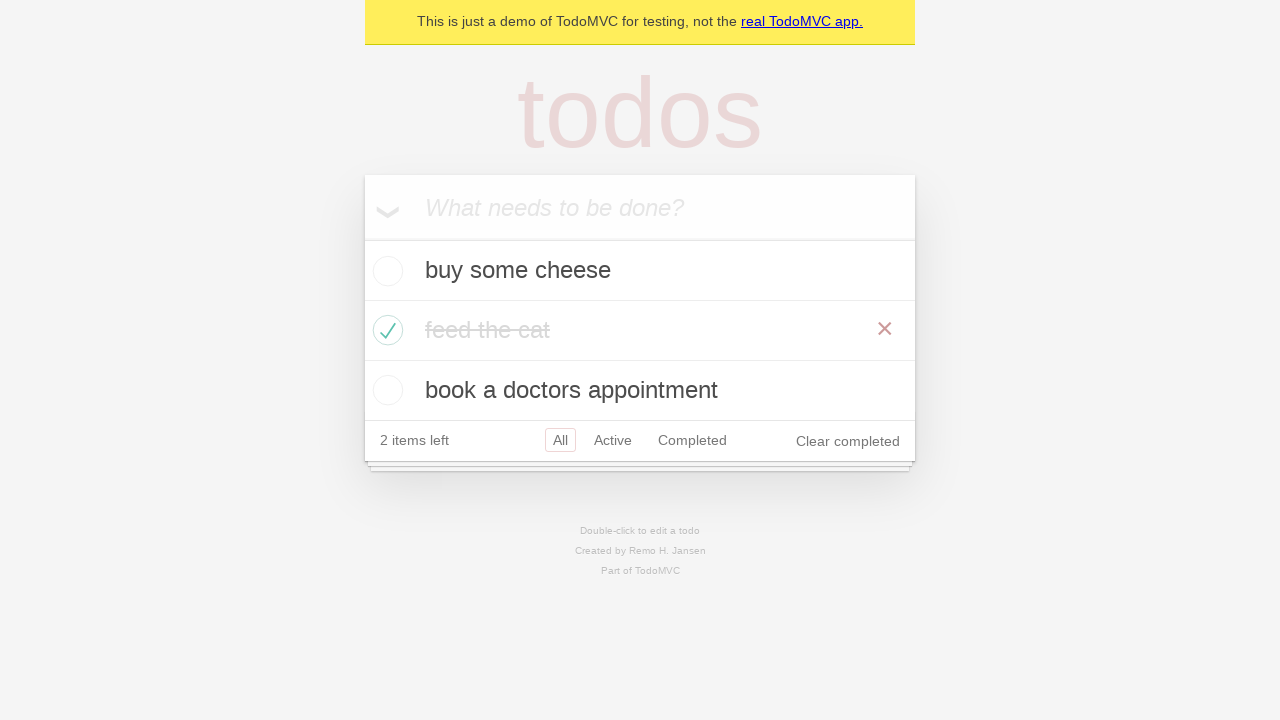

Verified all 3 todo items are displayed on the page
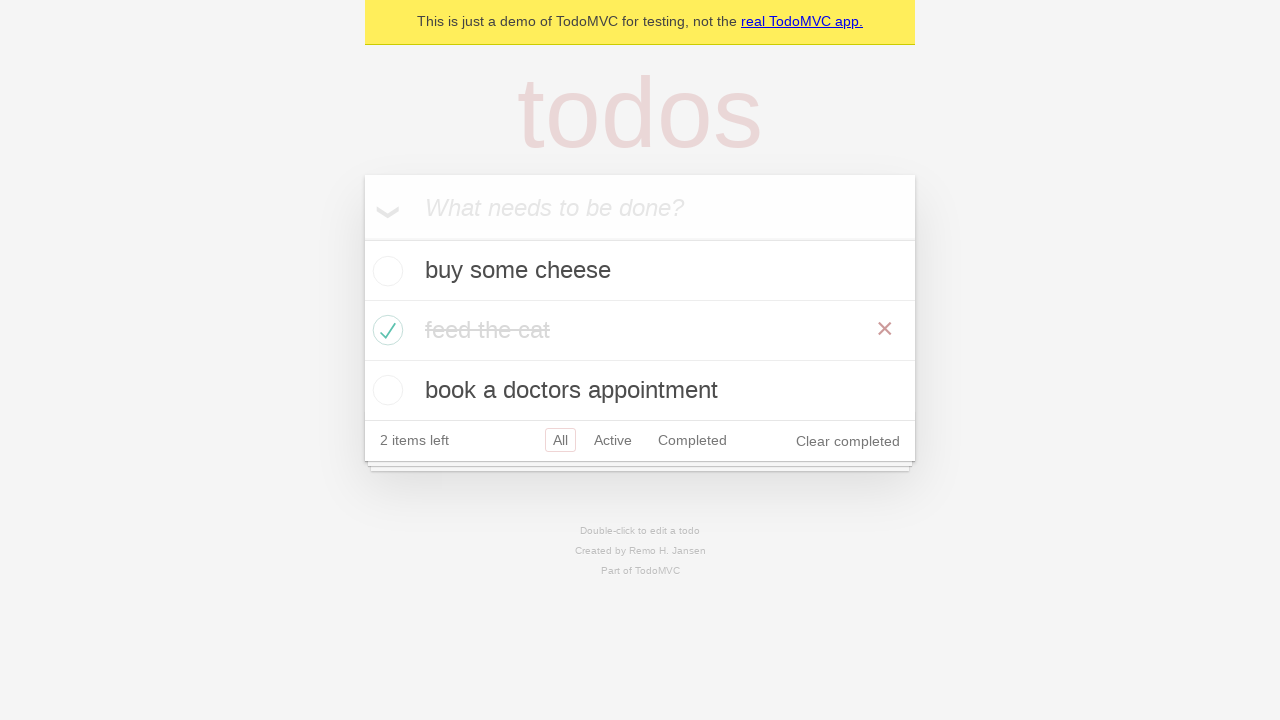

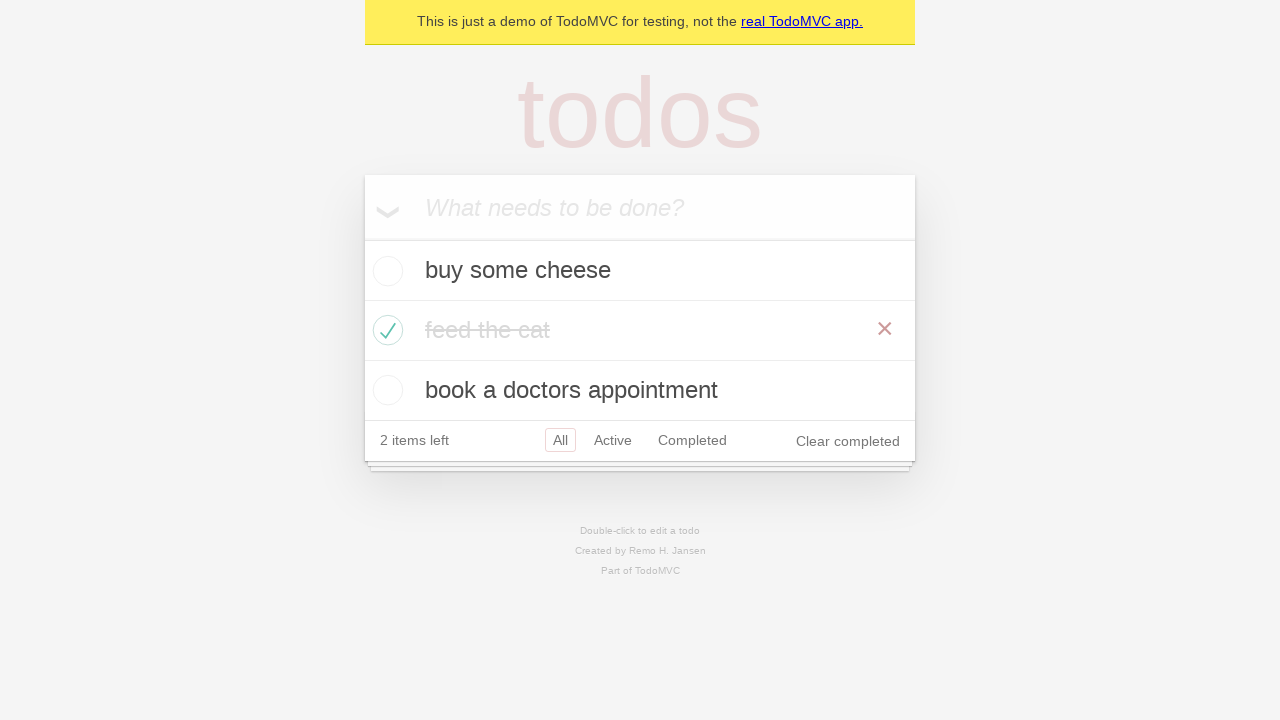